Navigates to a practice page and clicks on multiple links in a footer column, opening each in a new tab using keyboard shortcuts

Starting URL: http://www.qaclickacademy.com/practice.php

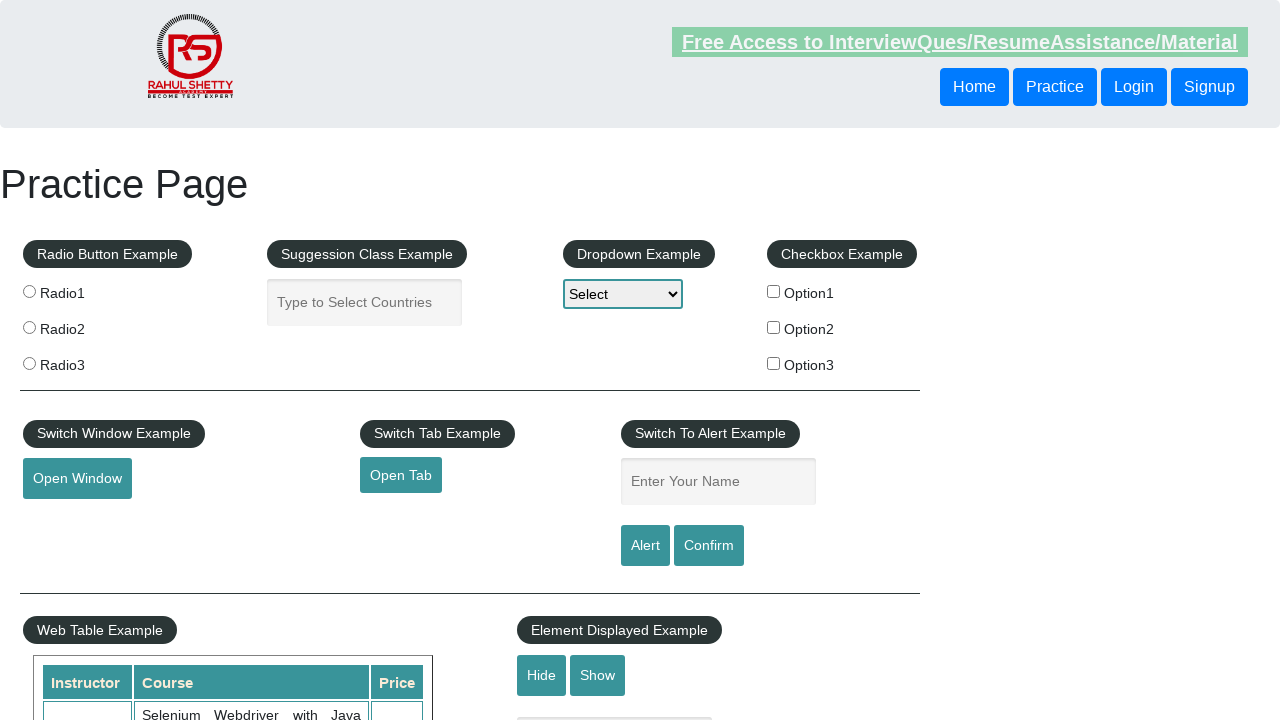

Footer section #gf-BIG loaded
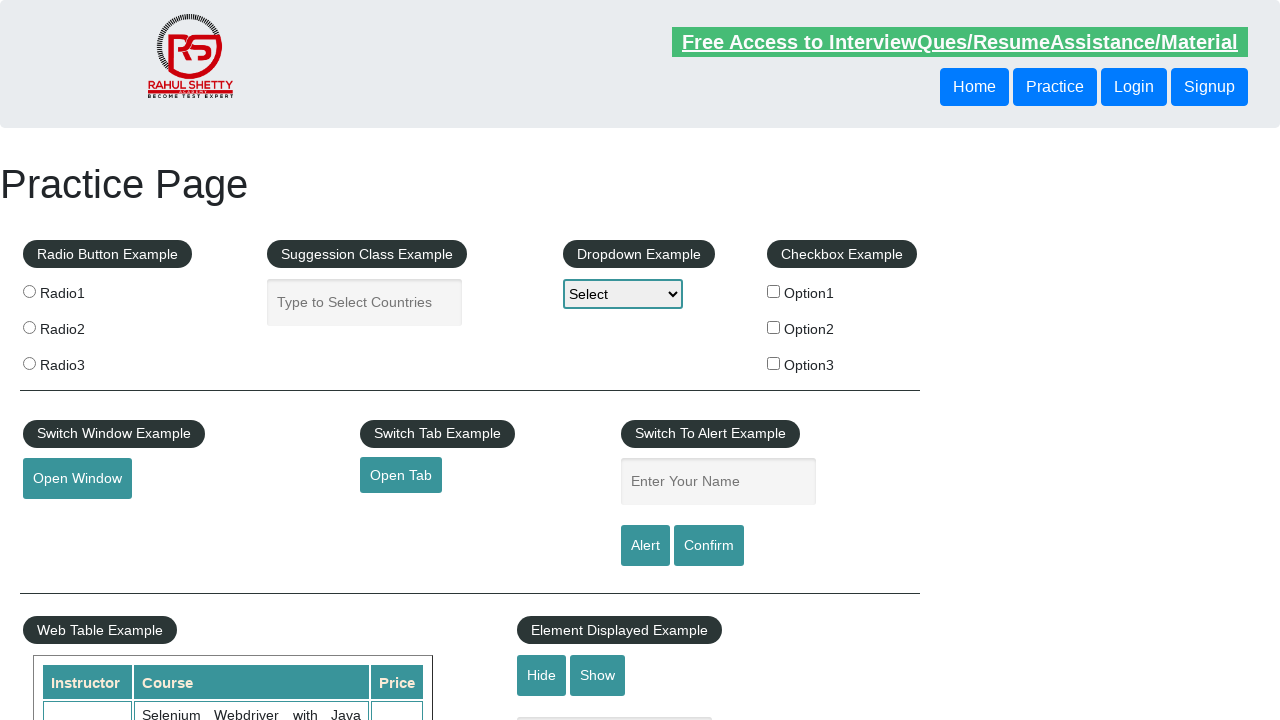

First footer column selector loaded
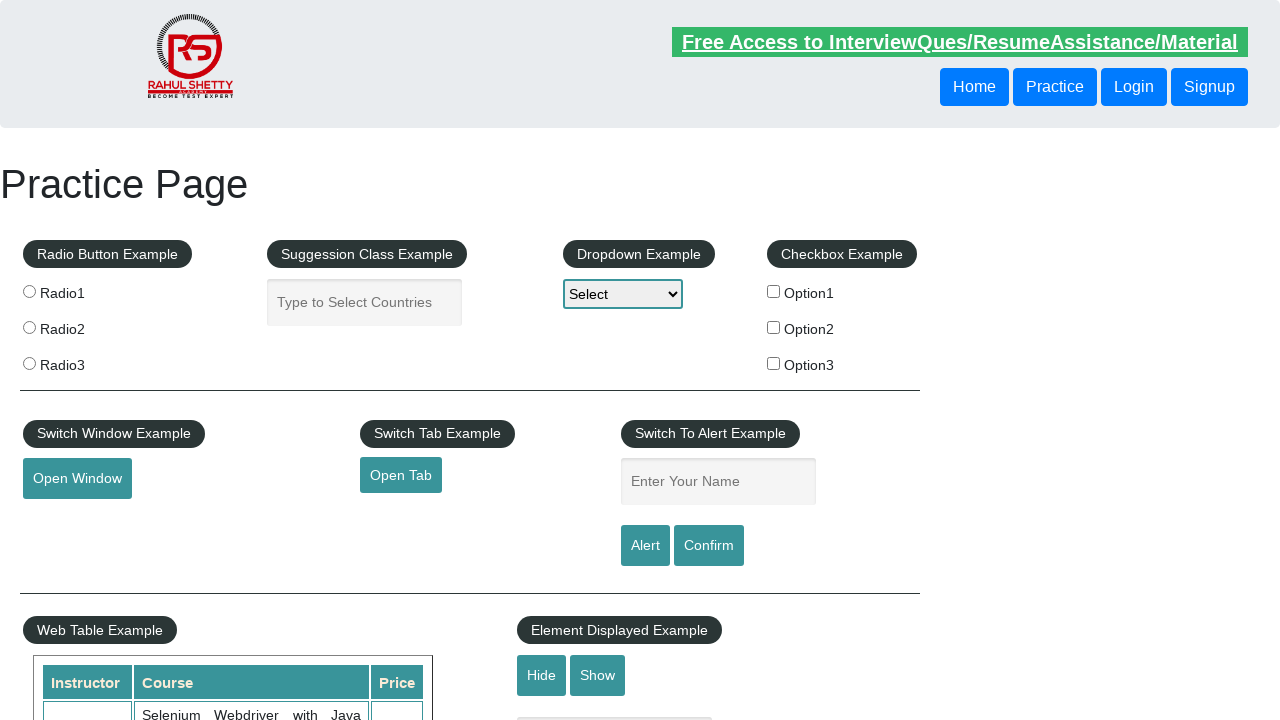

Found 5 links in first footer column
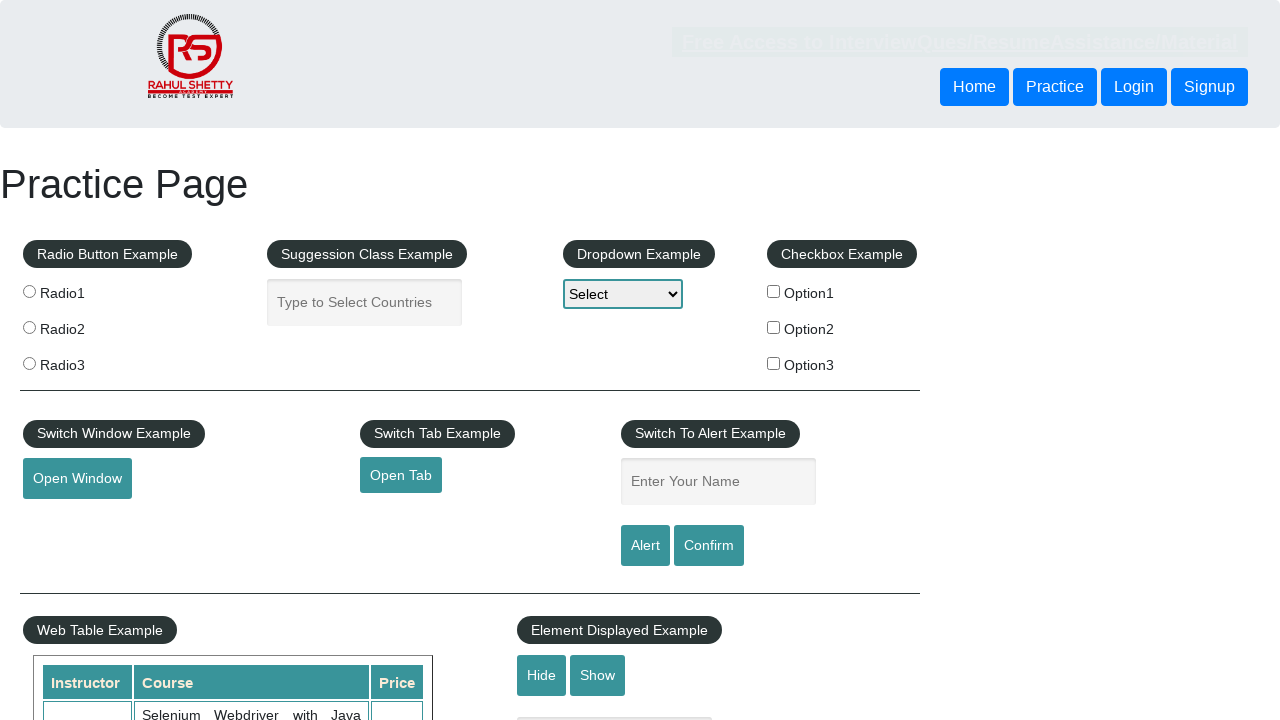

Opened link 1 in new tab using Ctrl+Click at (68, 520) on #gf-BIG table tbody tr td:first-child ul a >> nth=1
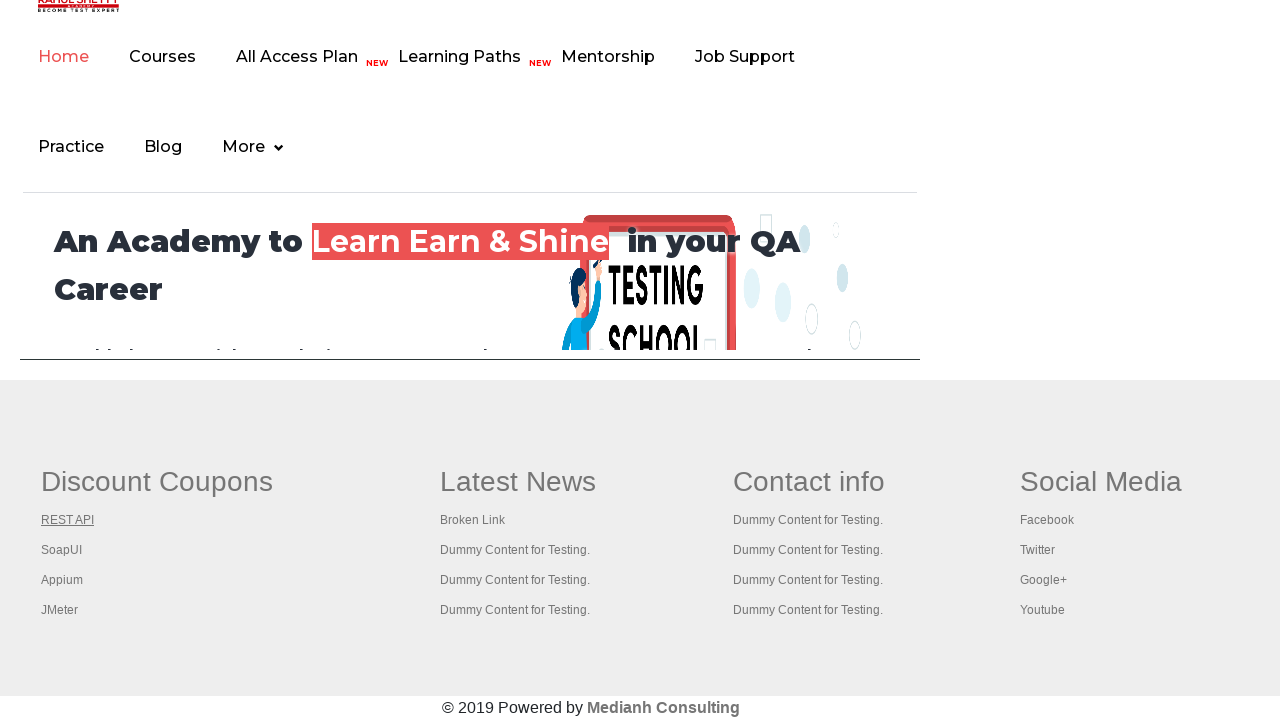

Waited 500ms after opening link 1
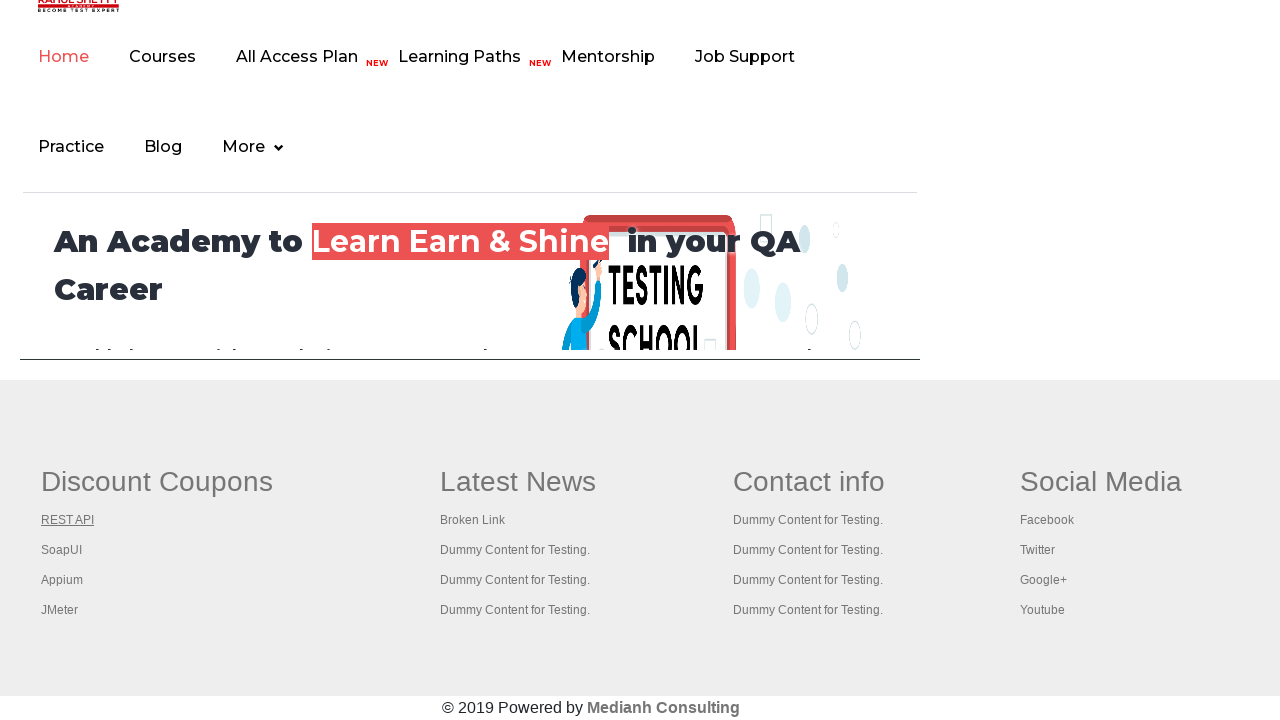

Opened link 2 in new tab using Ctrl+Click at (62, 550) on #gf-BIG table tbody tr td:first-child ul a >> nth=2
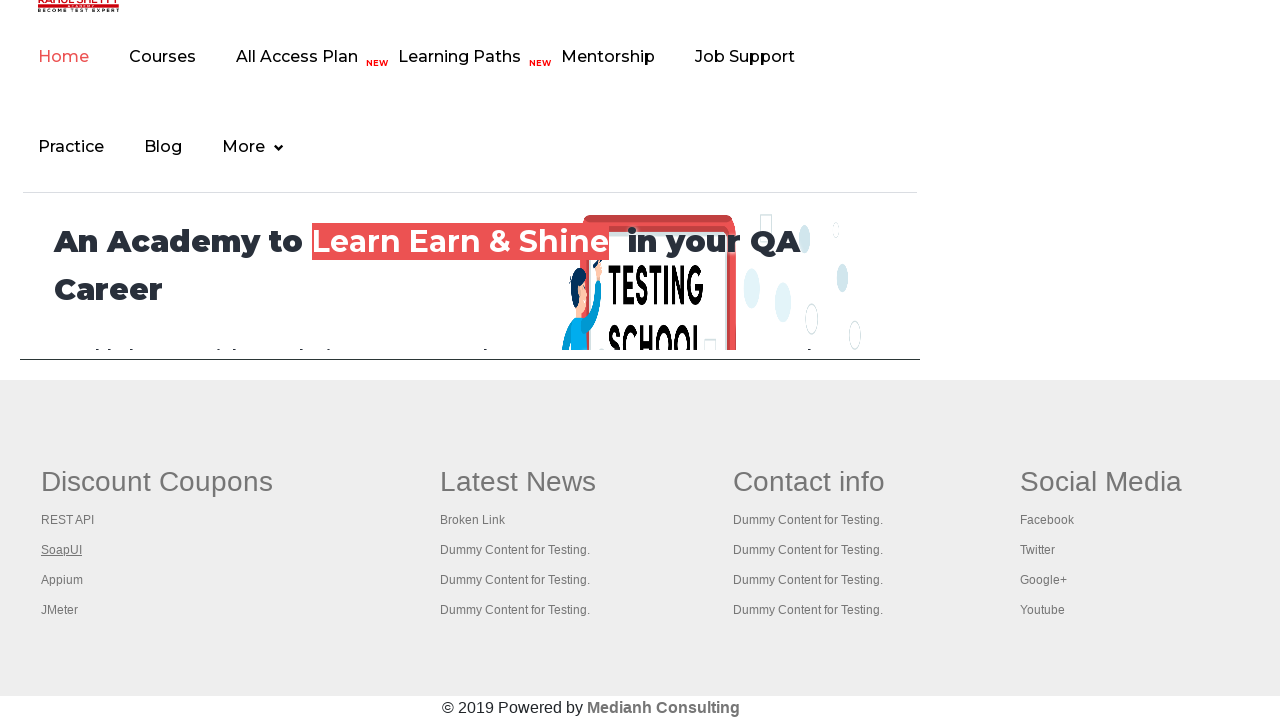

Waited 500ms after opening link 2
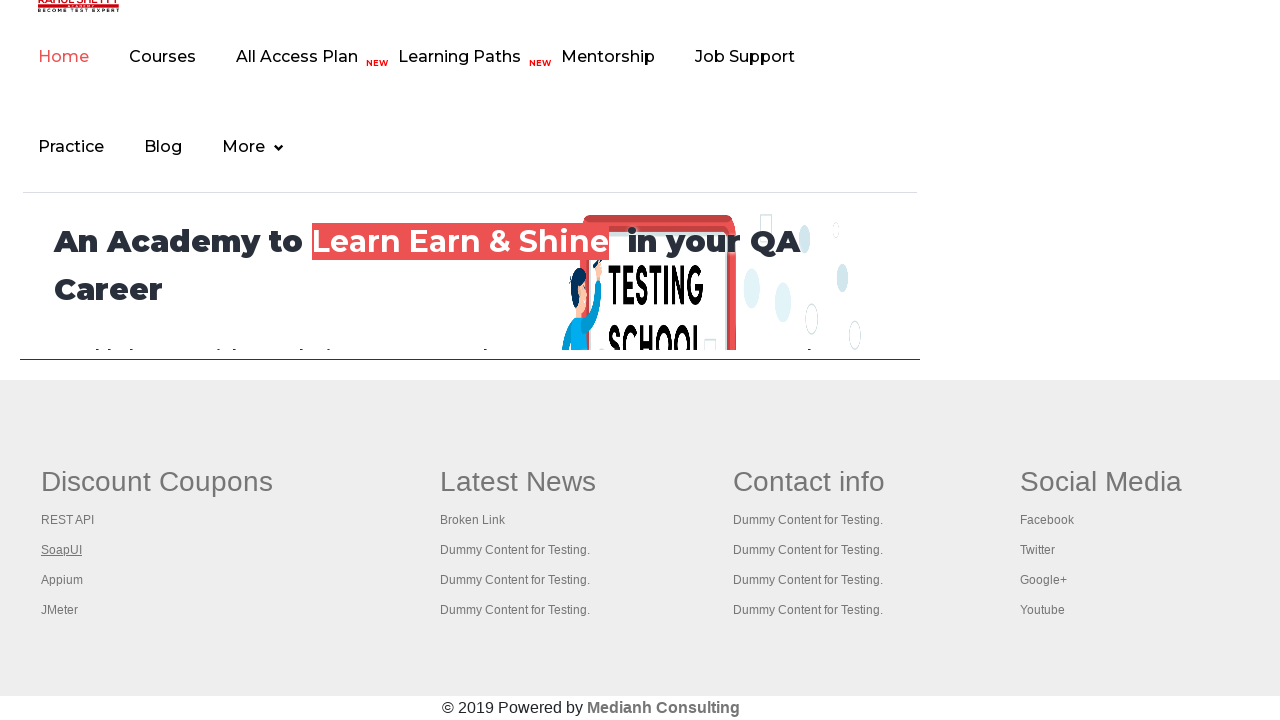

Opened link 3 in new tab using Ctrl+Click at (62, 580) on #gf-BIG table tbody tr td:first-child ul a >> nth=3
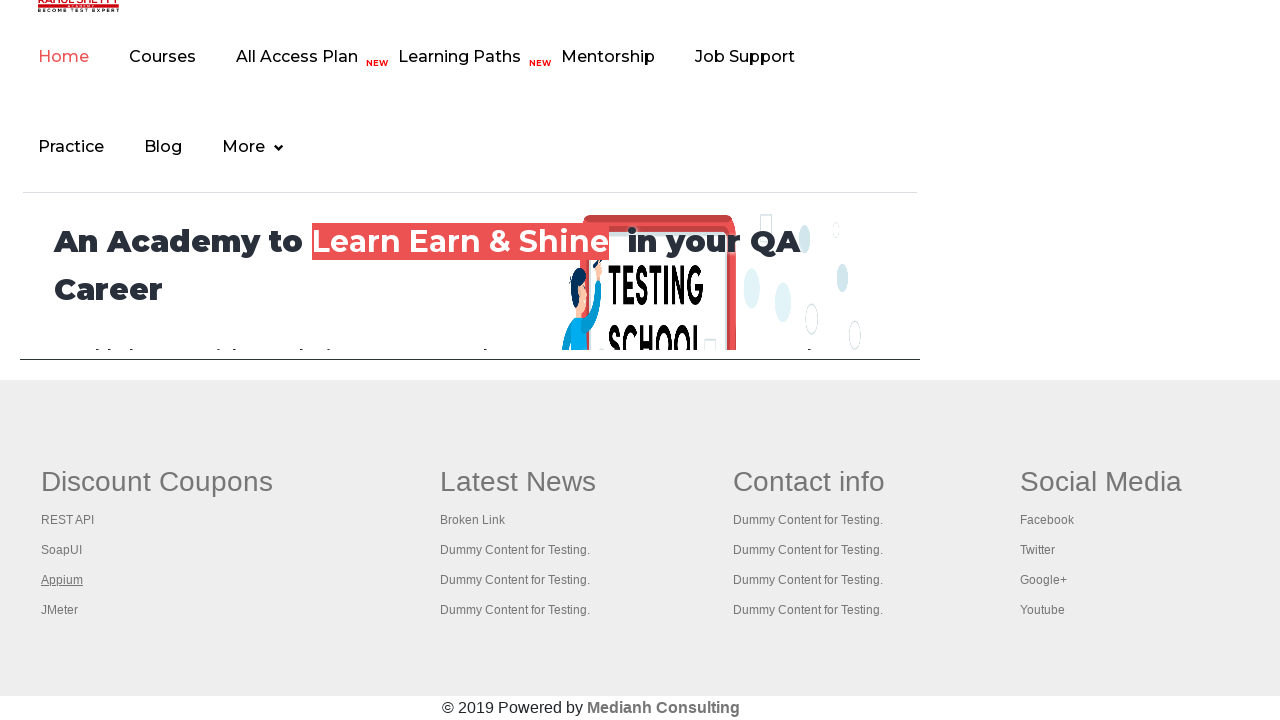

Waited 500ms after opening link 3
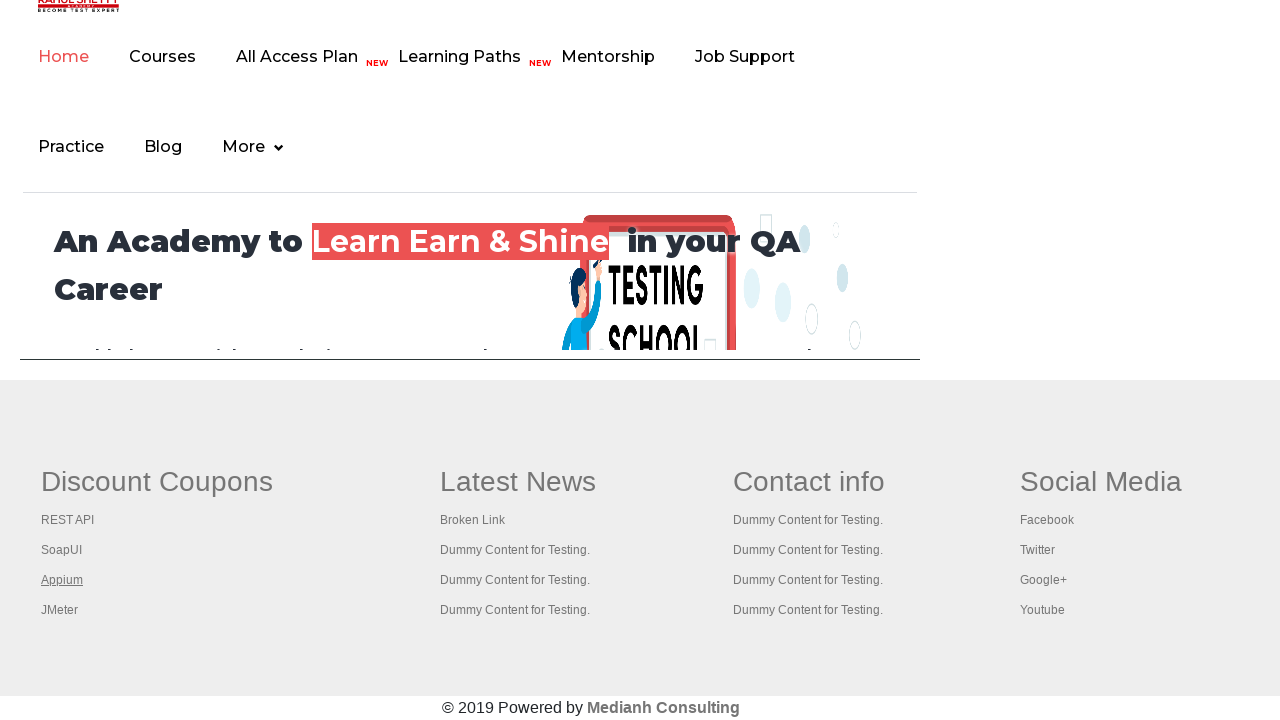

Opened link 4 in new tab using Ctrl+Click at (60, 610) on #gf-BIG table tbody tr td:first-child ul a >> nth=4
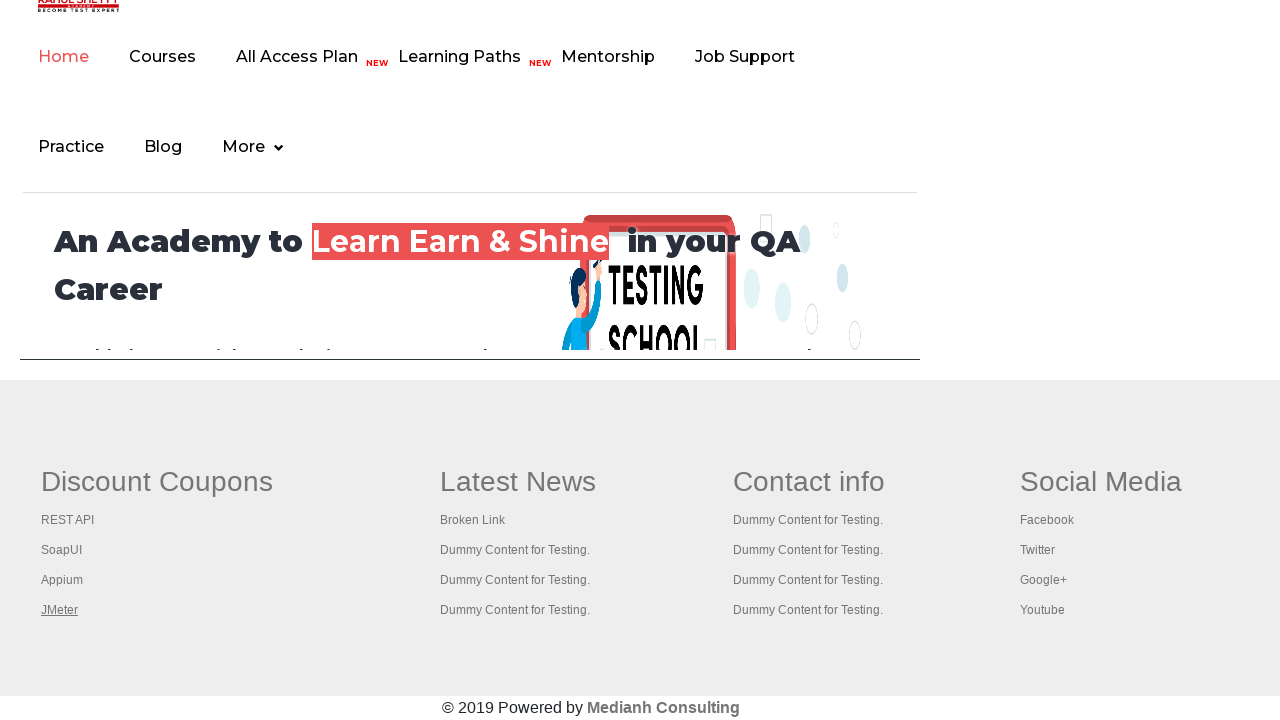

Waited 500ms after opening link 4
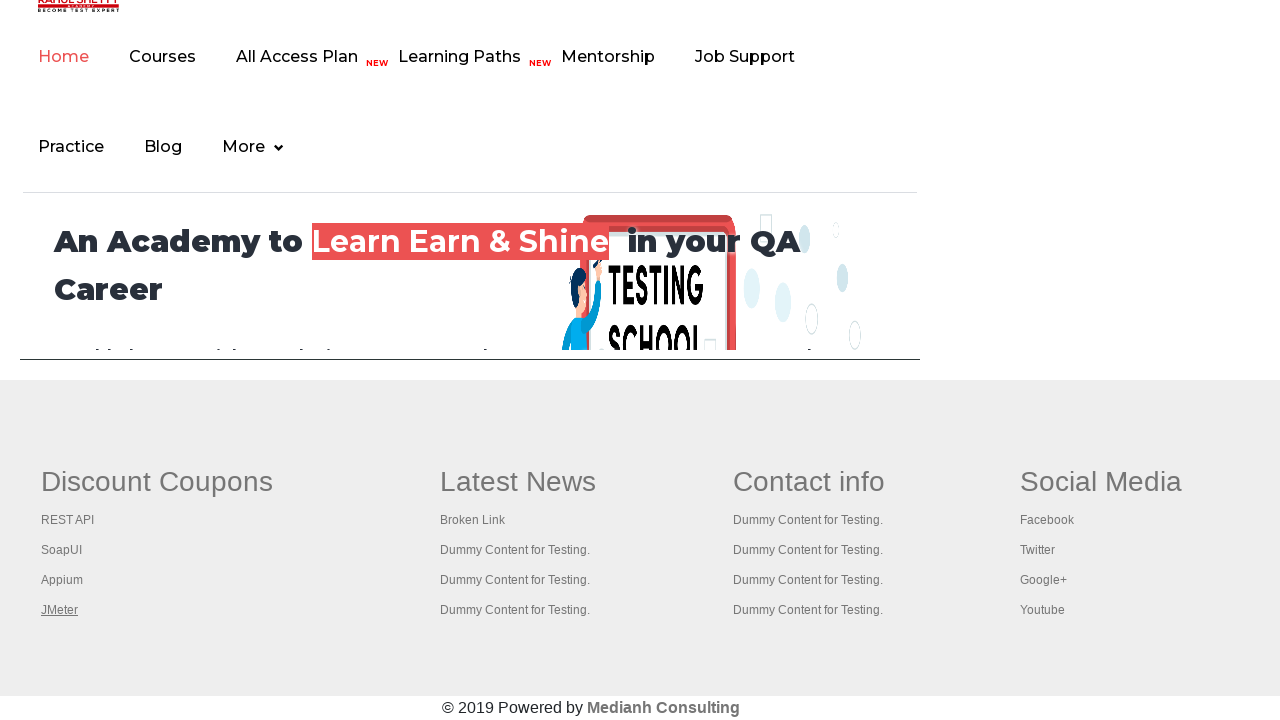

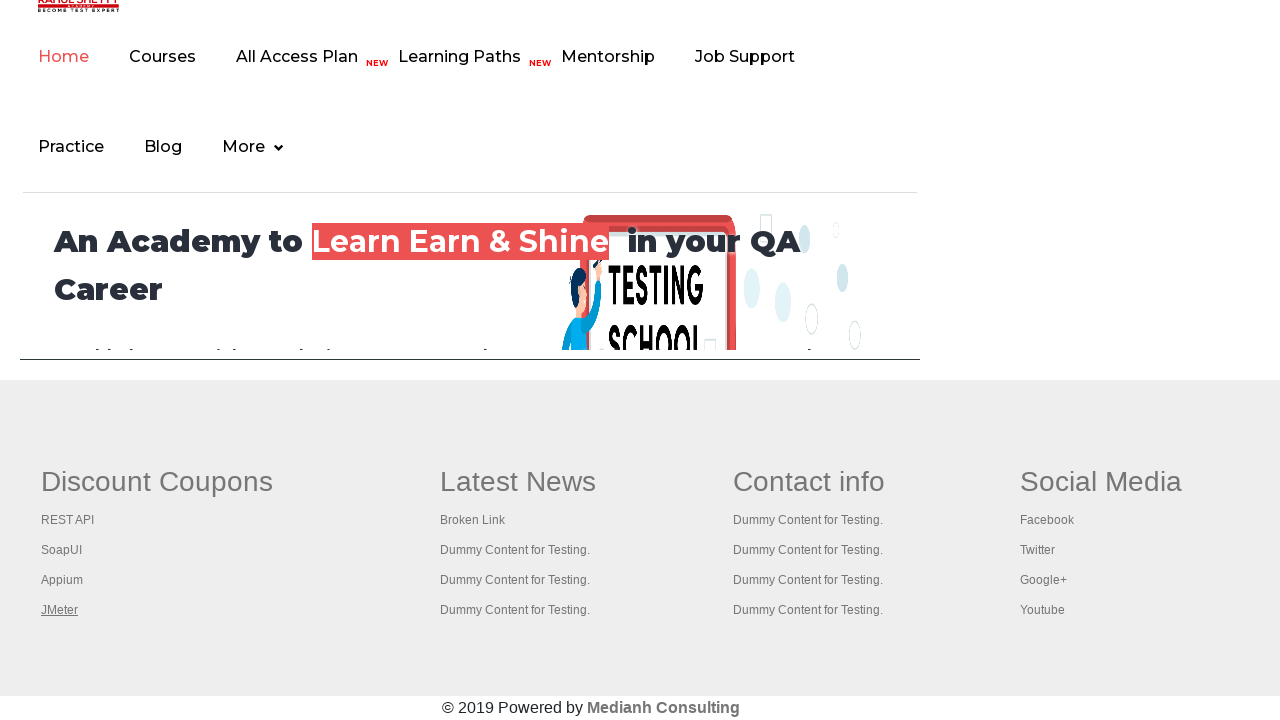